Tests table functionality by selecting checkboxes in rows 2 and 3, then adding a new entry with Contact, Country, and Company fields.

Starting URL: https://savkk.github.io/selenium-practice/

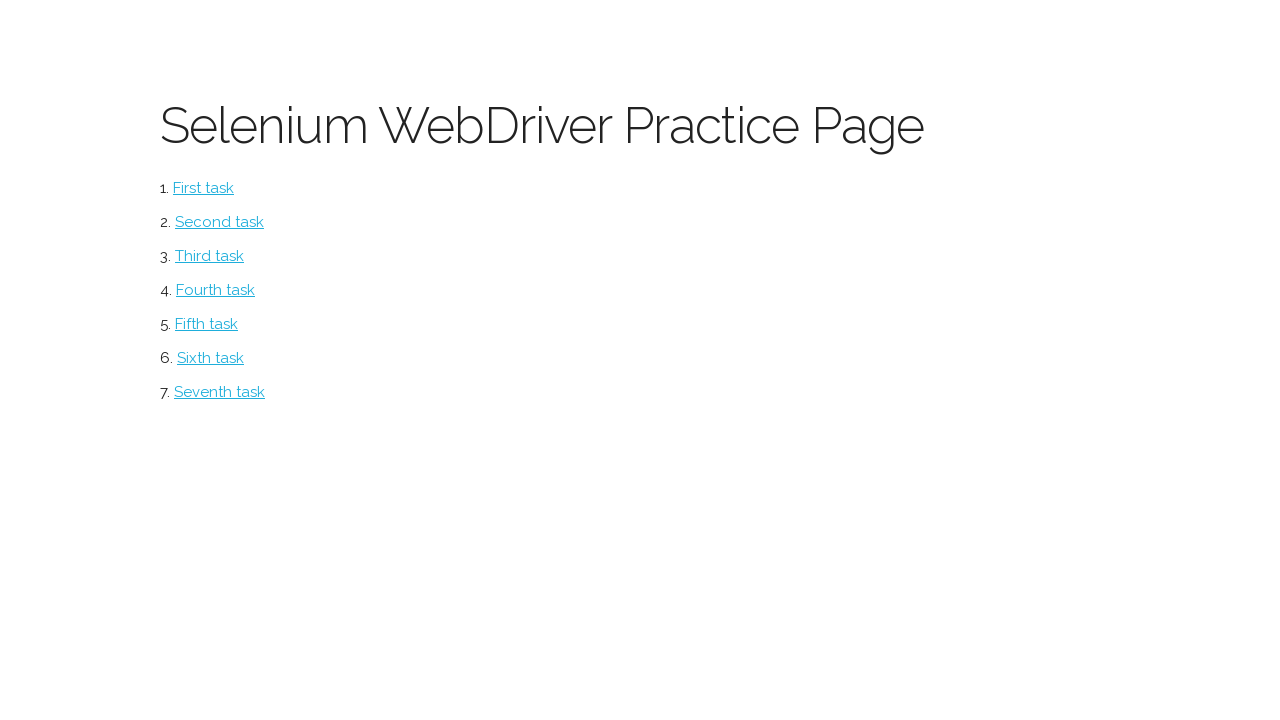

Clicked on table section at (220, 392) on #table
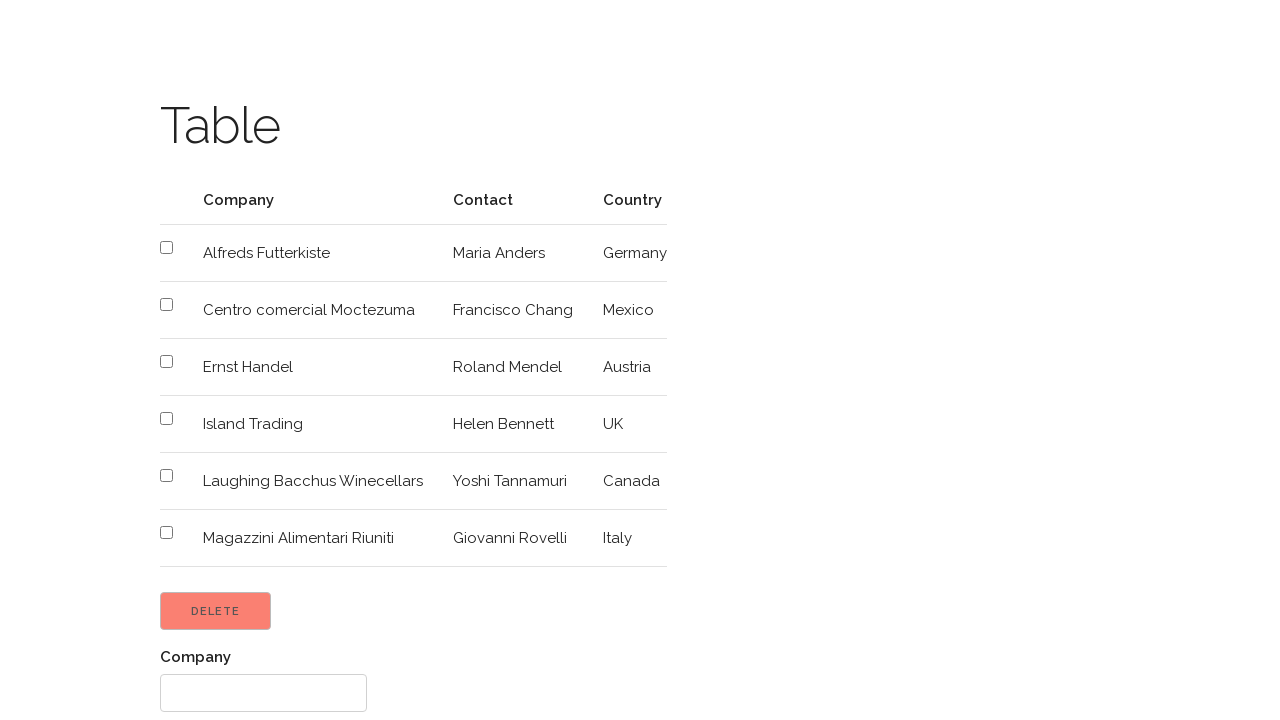

Selected checkbox in row 2 at (166, 248) on xpath=//table//tr[2]//input
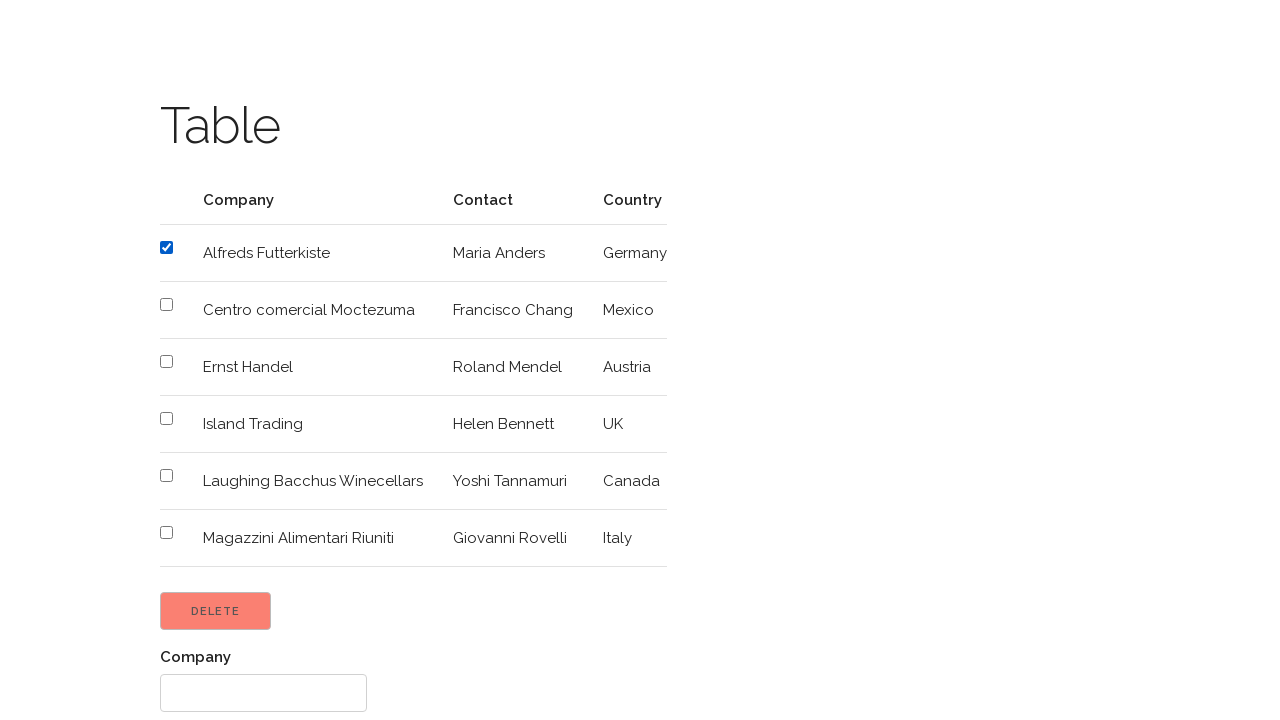

Selected checkbox in row 3 at (166, 304) on xpath=//table//tr[3]//input
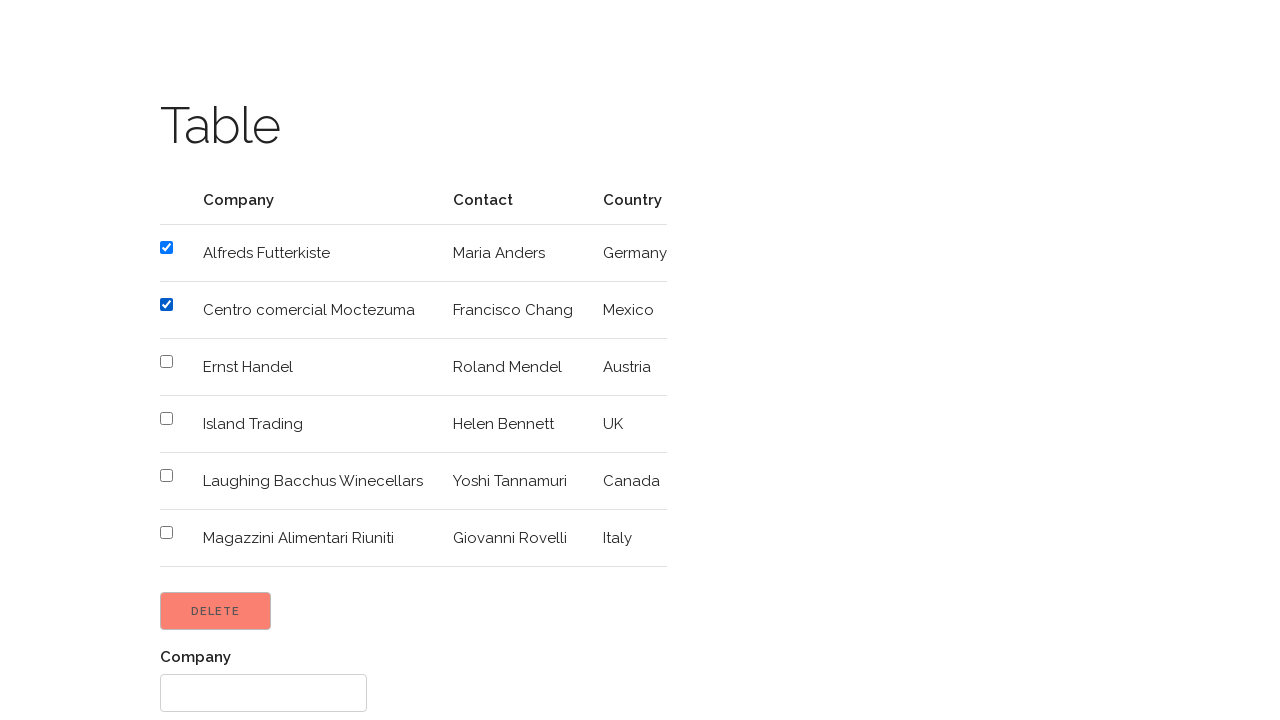

Clicked input button after table to add new row at (216, 611) on xpath=//table/following-sibling::input[1]
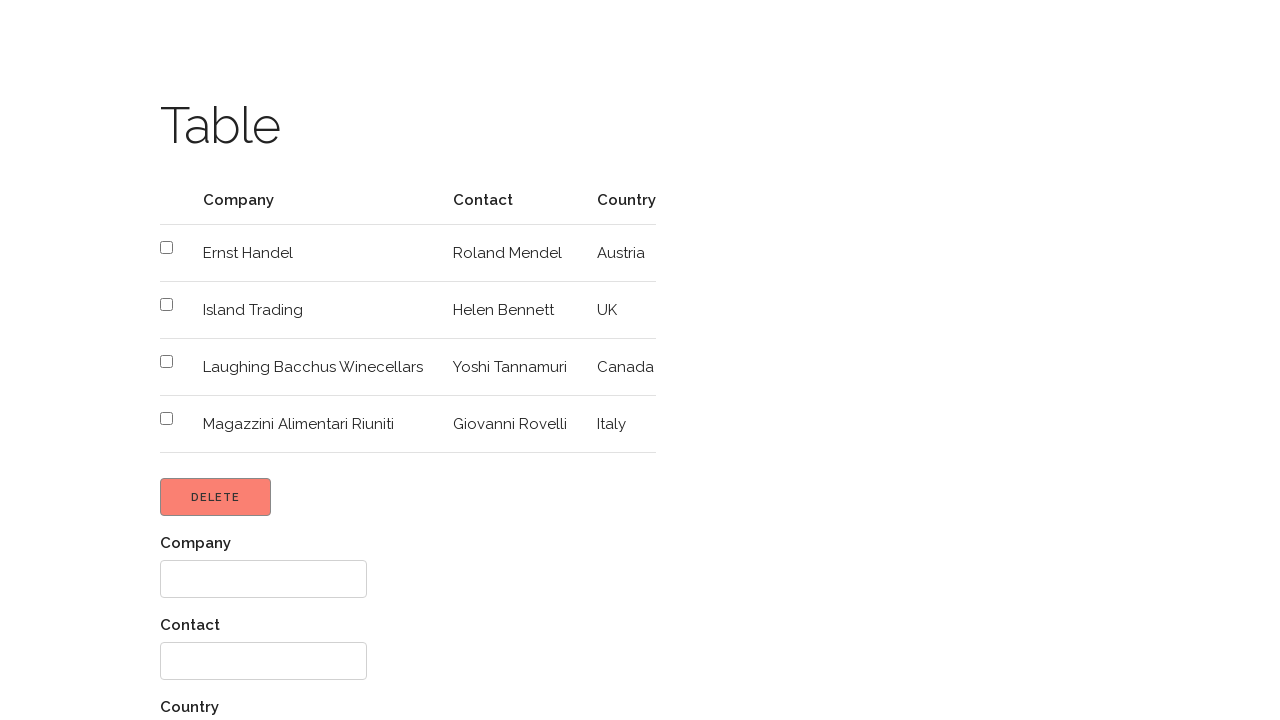

Entered Contact value: 123456 on //label[.='Contact']/following::input
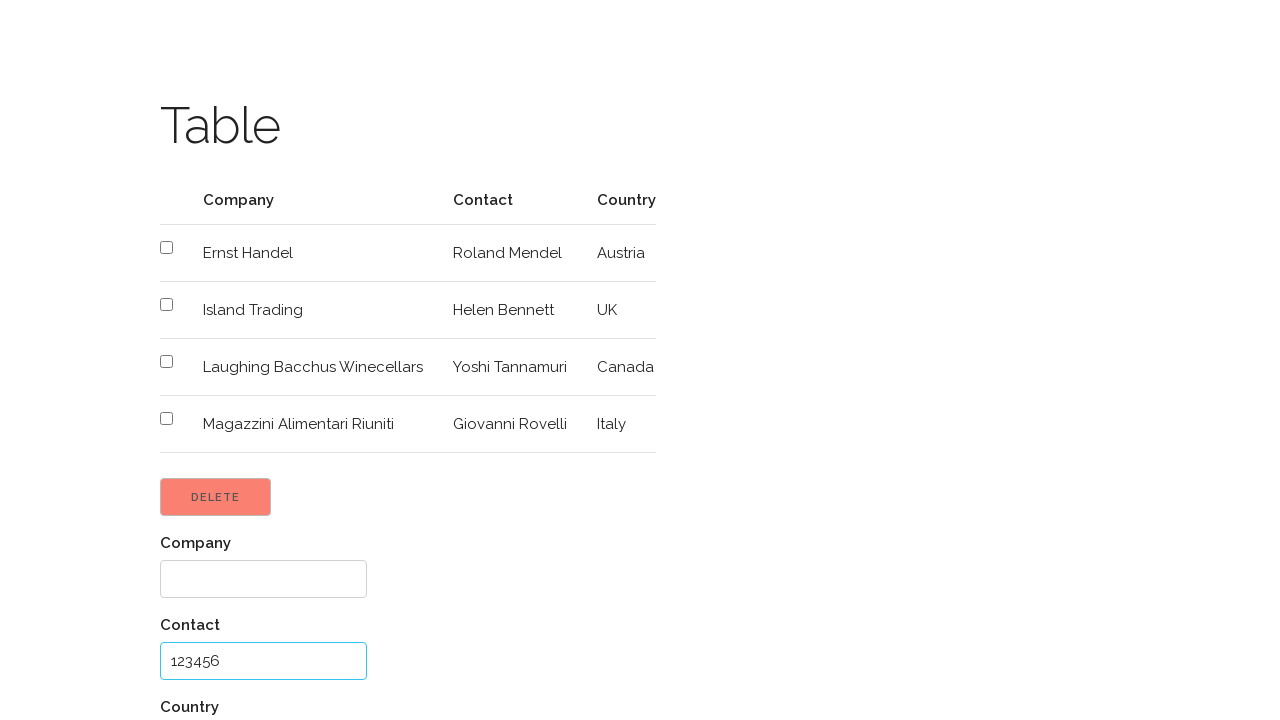

Entered Country value: Russia on //label[.='Country']/following::input
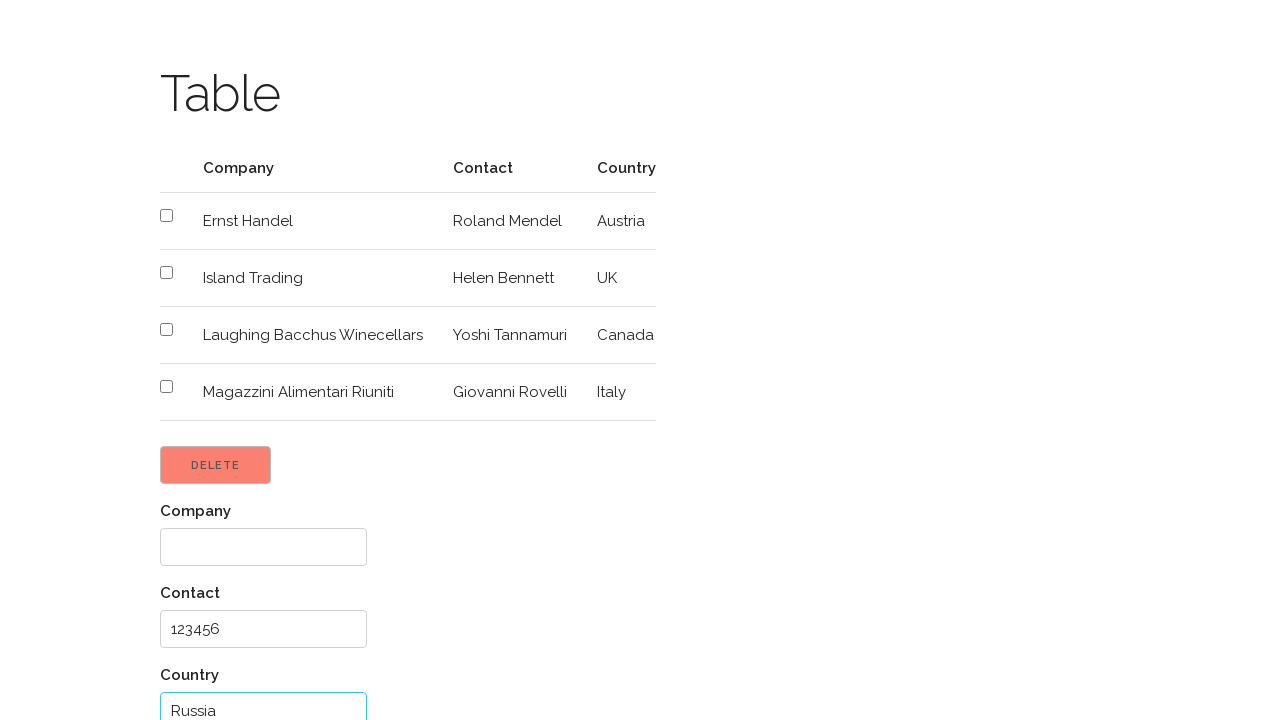

Entered Company value: Romashka on //label[.='Company']/following::input
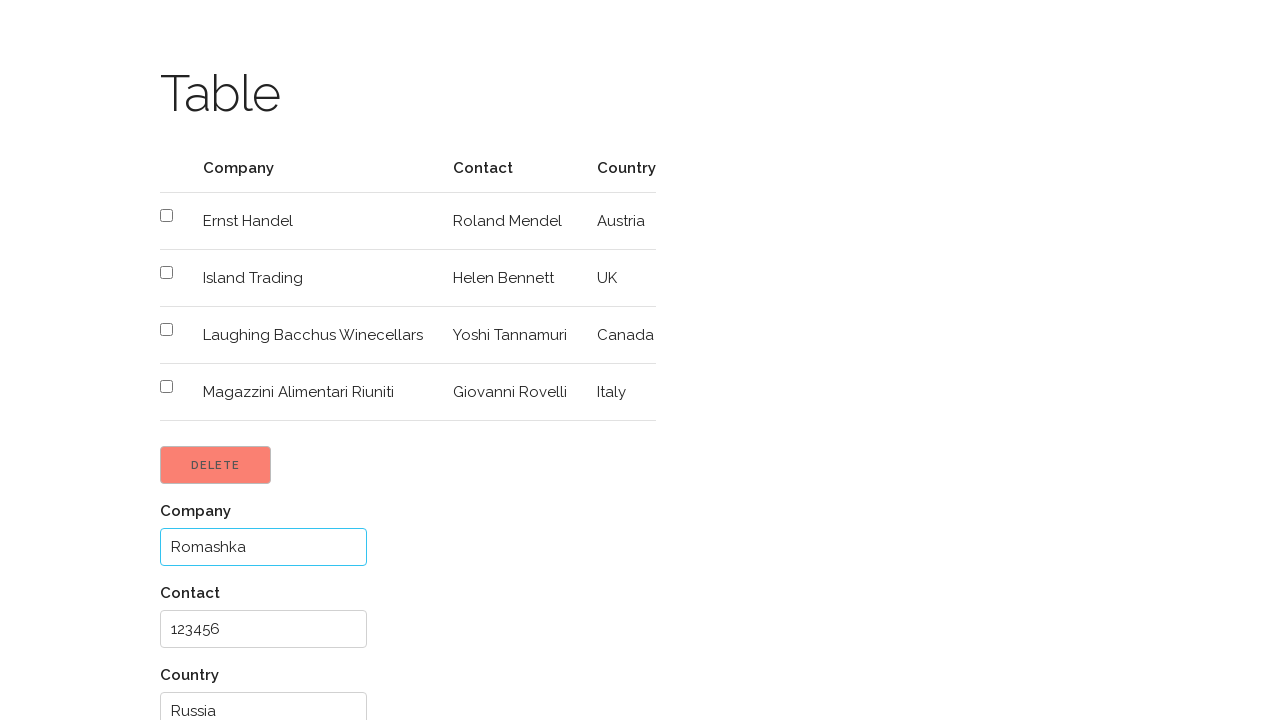

Clicked Add button to submit new entry at (204, 661) on xpath=//input[@value='Add']
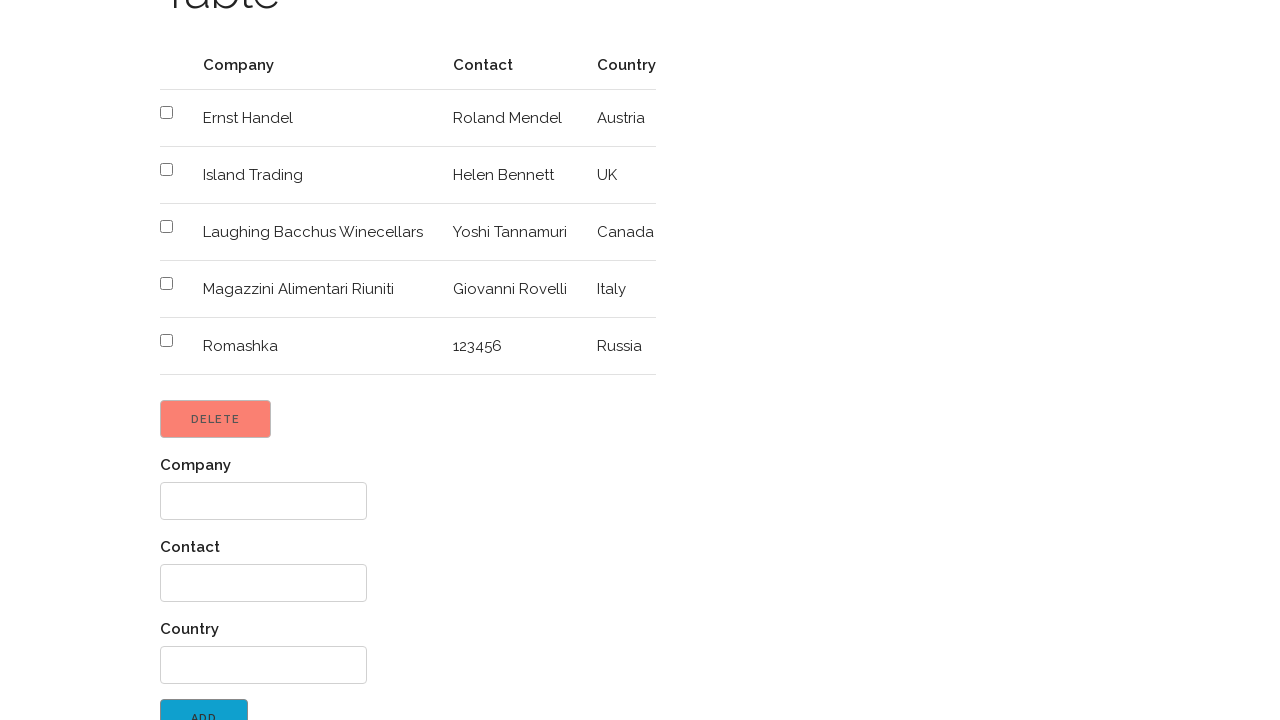

Success message link loaded
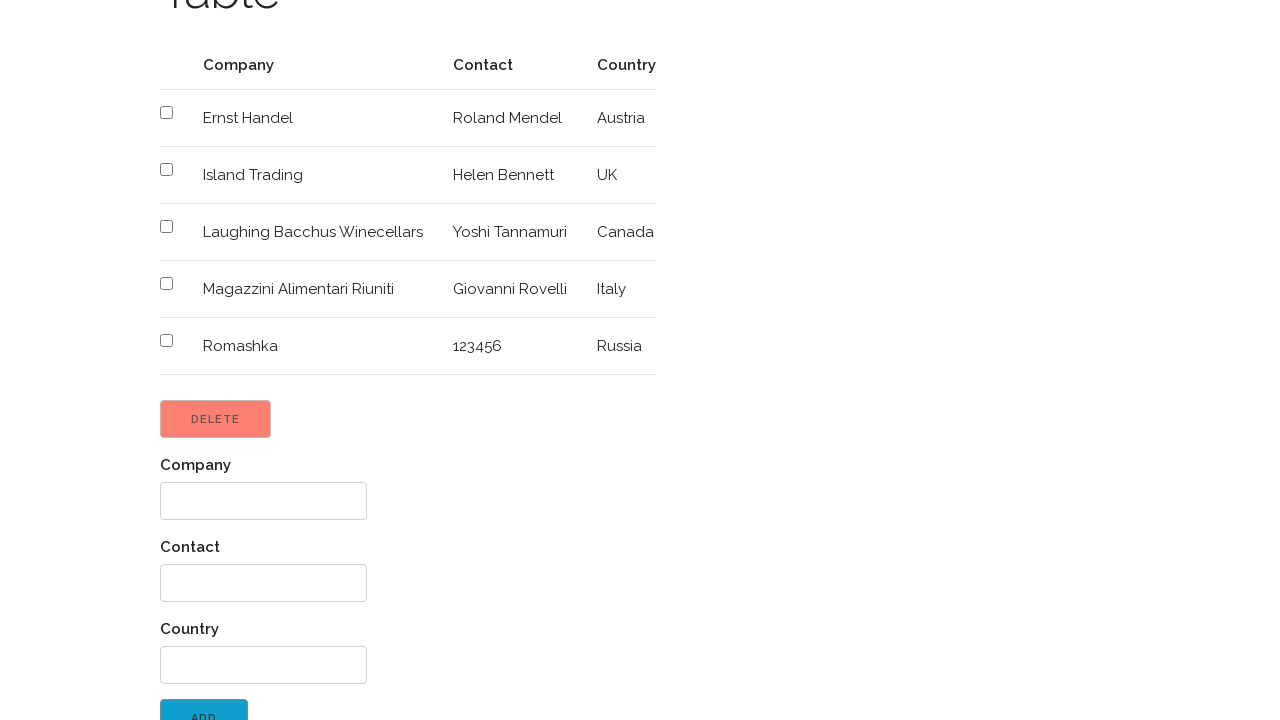

Verified success message: 'Great! Return to menu'
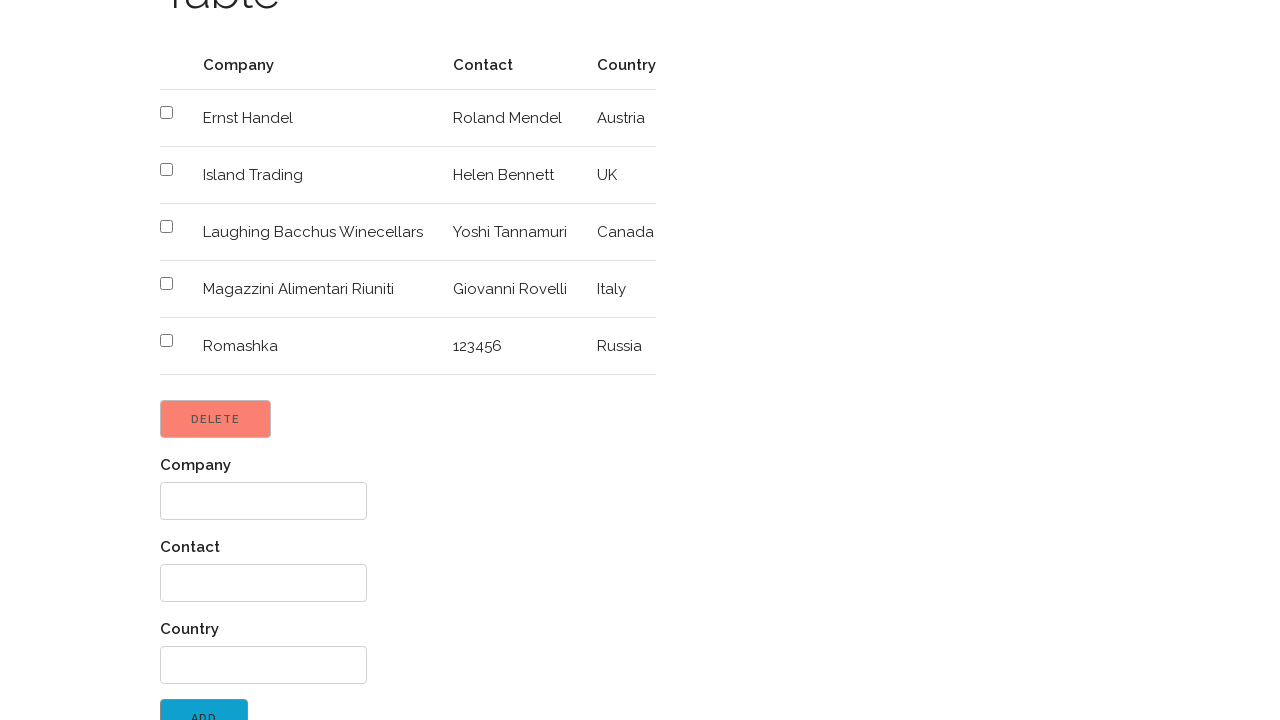

Clicked return to menu link at (243, 703) on xpath=//a
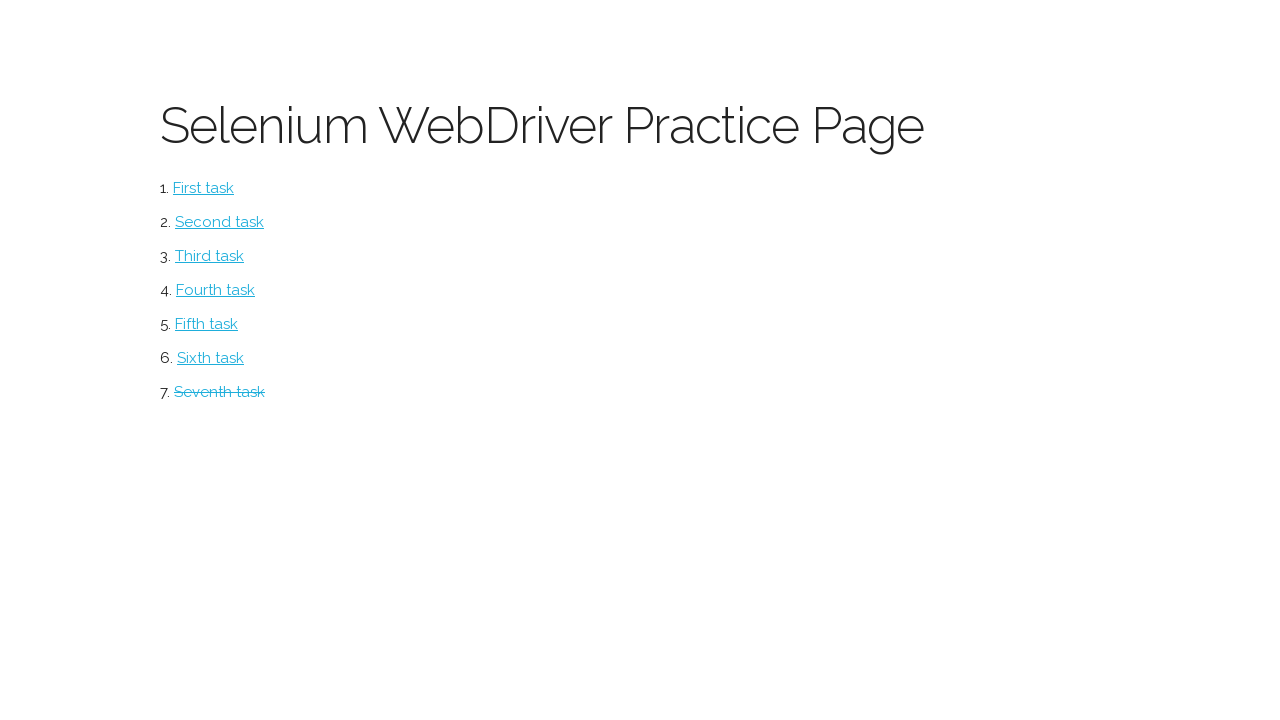

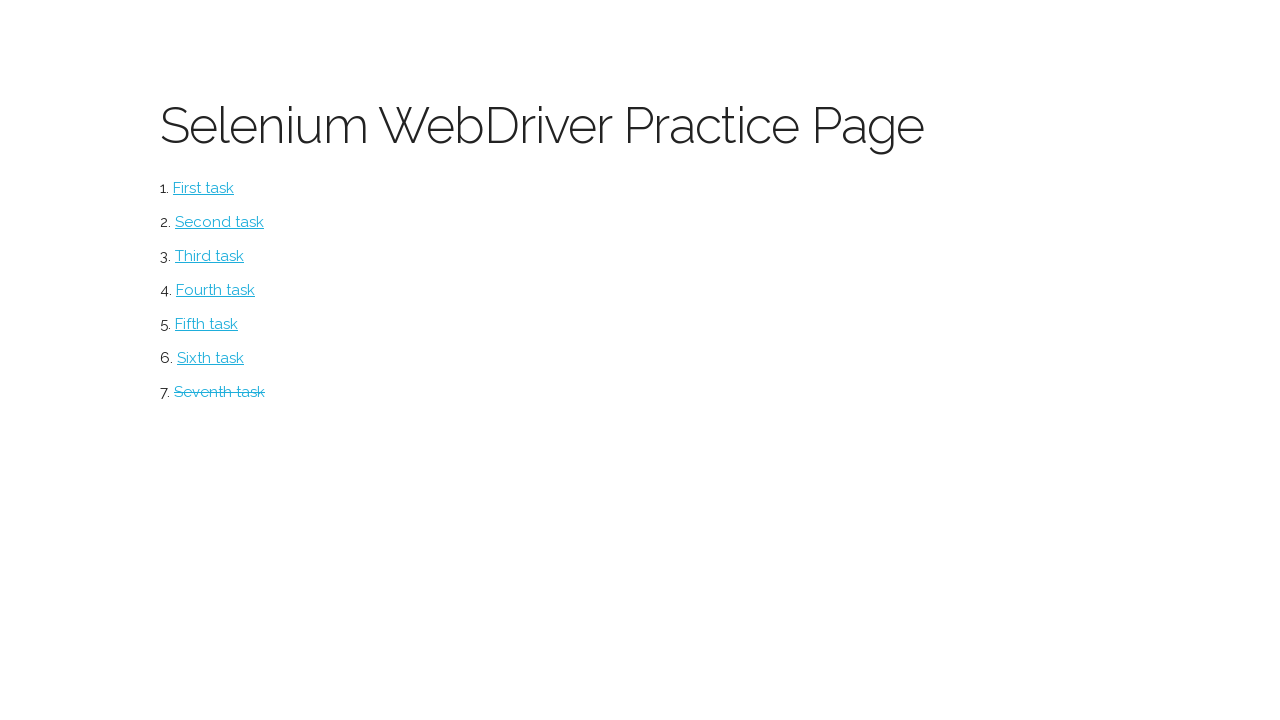